Tests form interaction by clicking a checkbox, selecting the corresponding option from a dropdown, entering the text in a name field, and triggering an alert to verify the message contains the expected text

Starting URL: http://qaclickacademy.com/practice.php

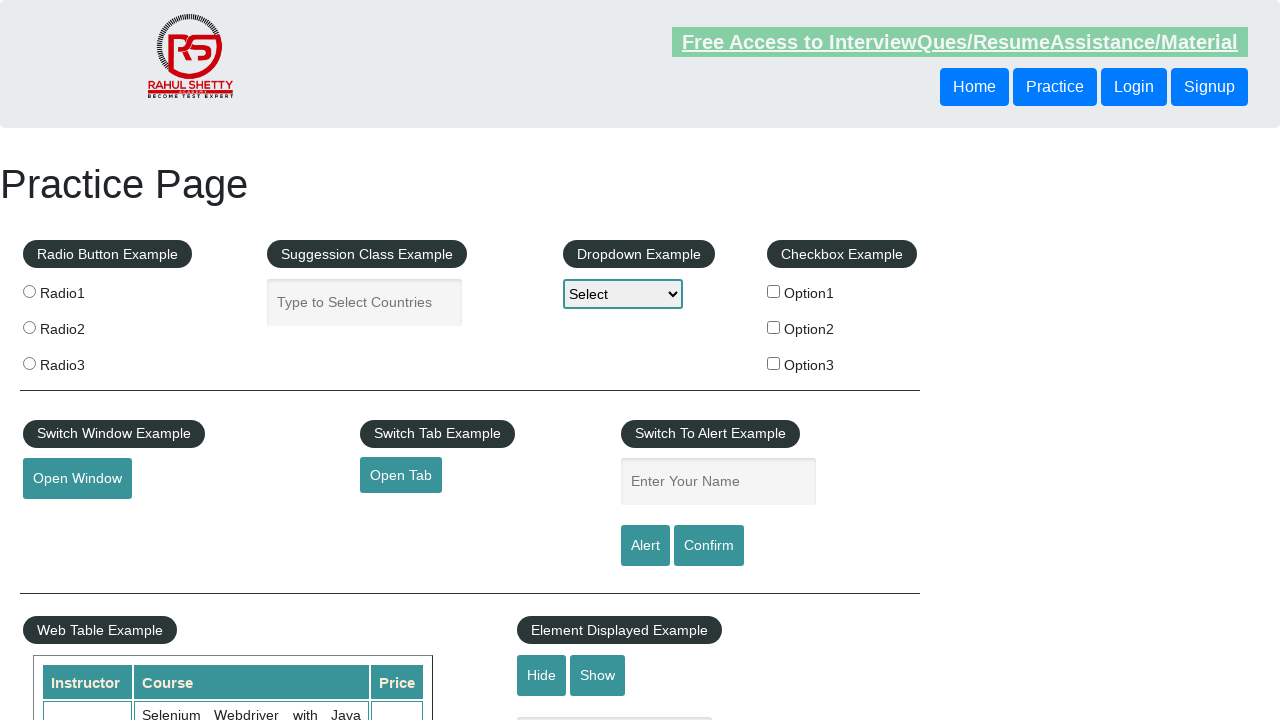

Clicked the second checkbox at (774, 327) on xpath=//*[@id='checkbox-example']/fieldset/label[2]/input
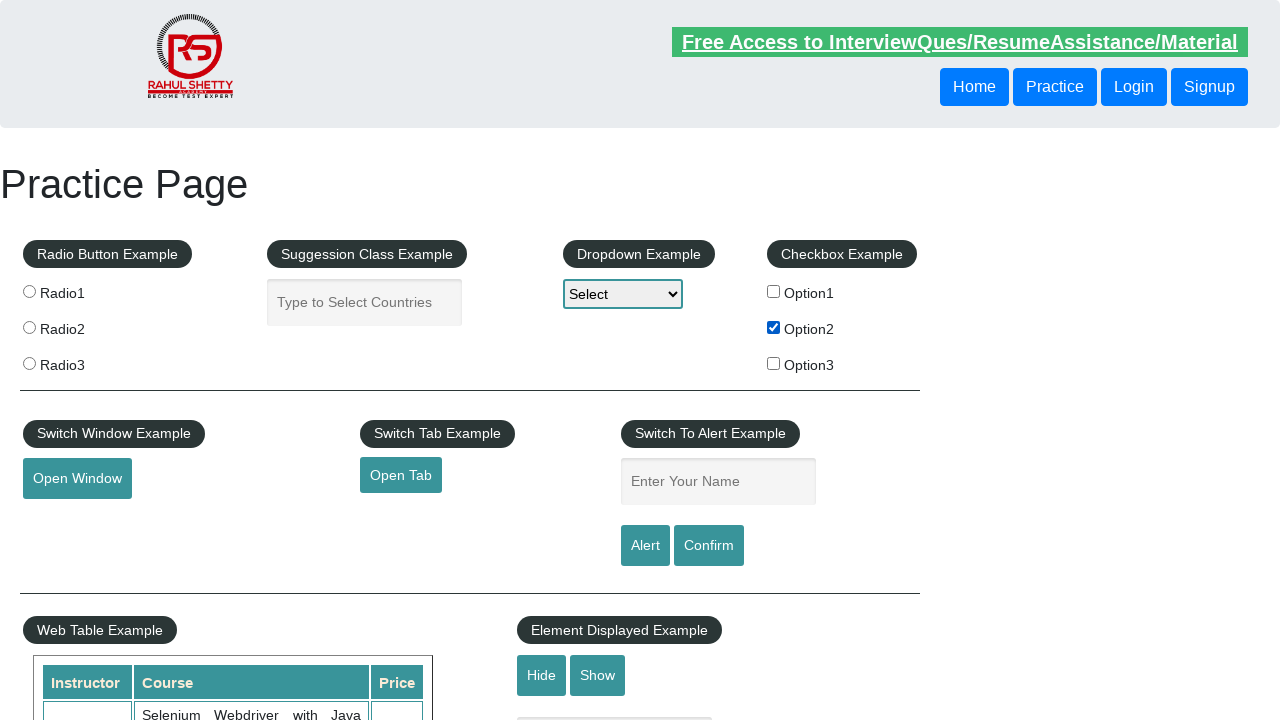

Extracted checkbox label text: 'Option2'
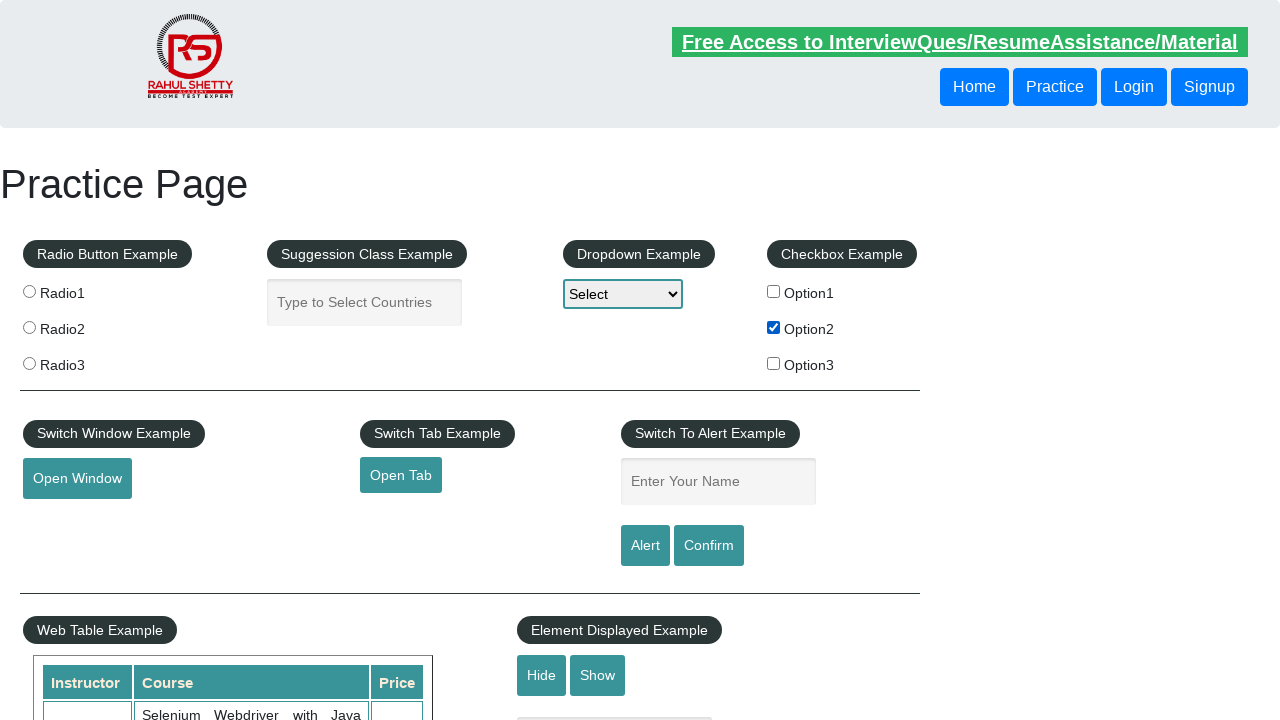

Selected 'Option2' from dropdown on #dropdown-class-example
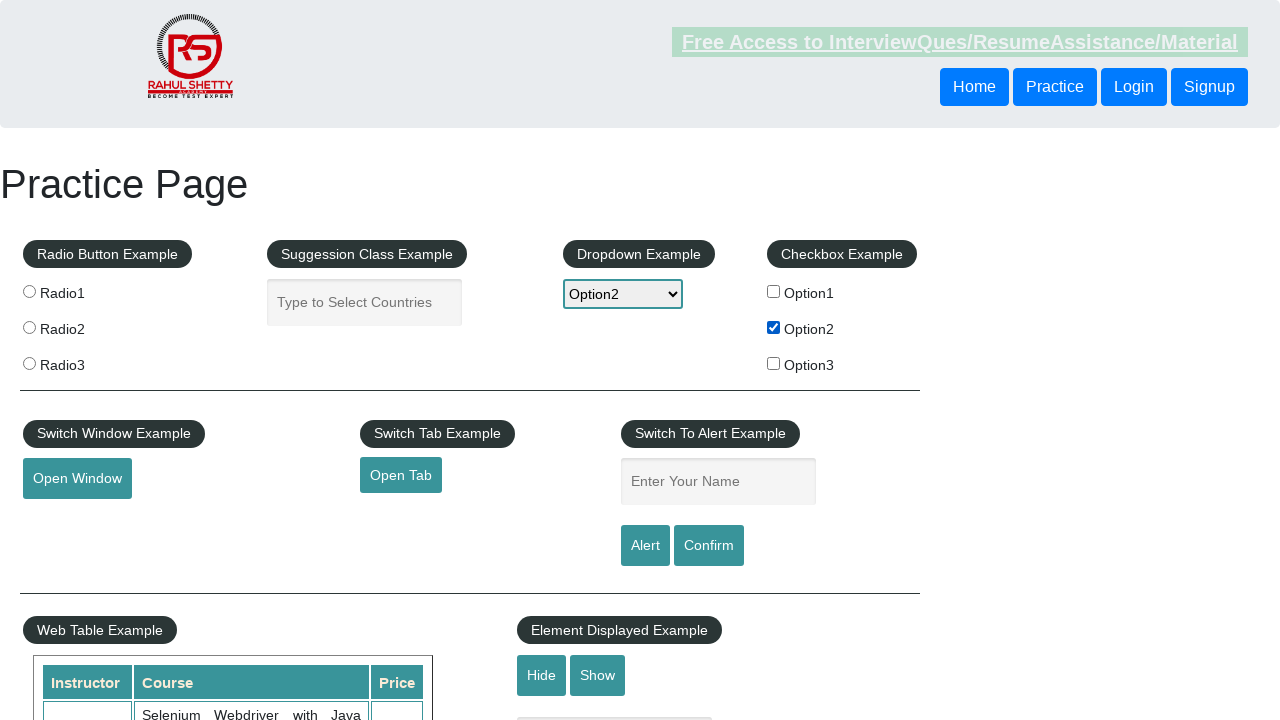

Filled name field with 'Option2' on input[name='enter-name']
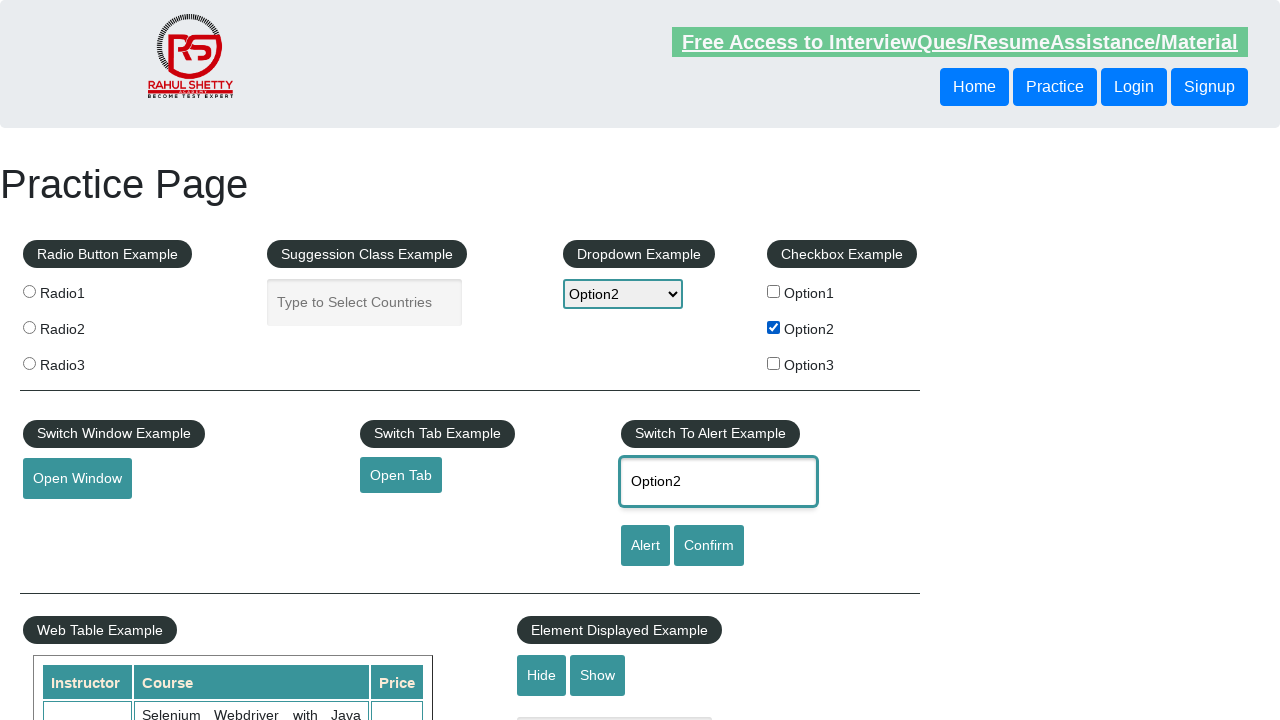

Clicked alert button at (645, 546) on #alertbtn
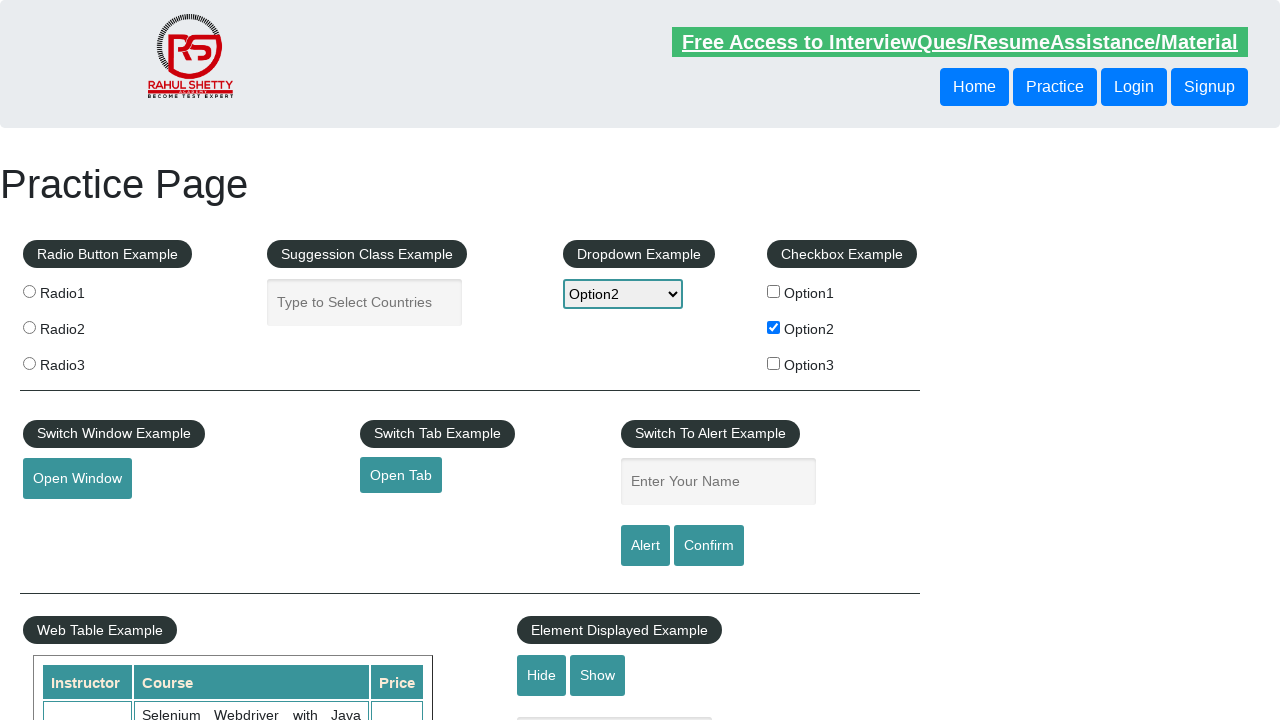

Set up dialog handler to accept alerts
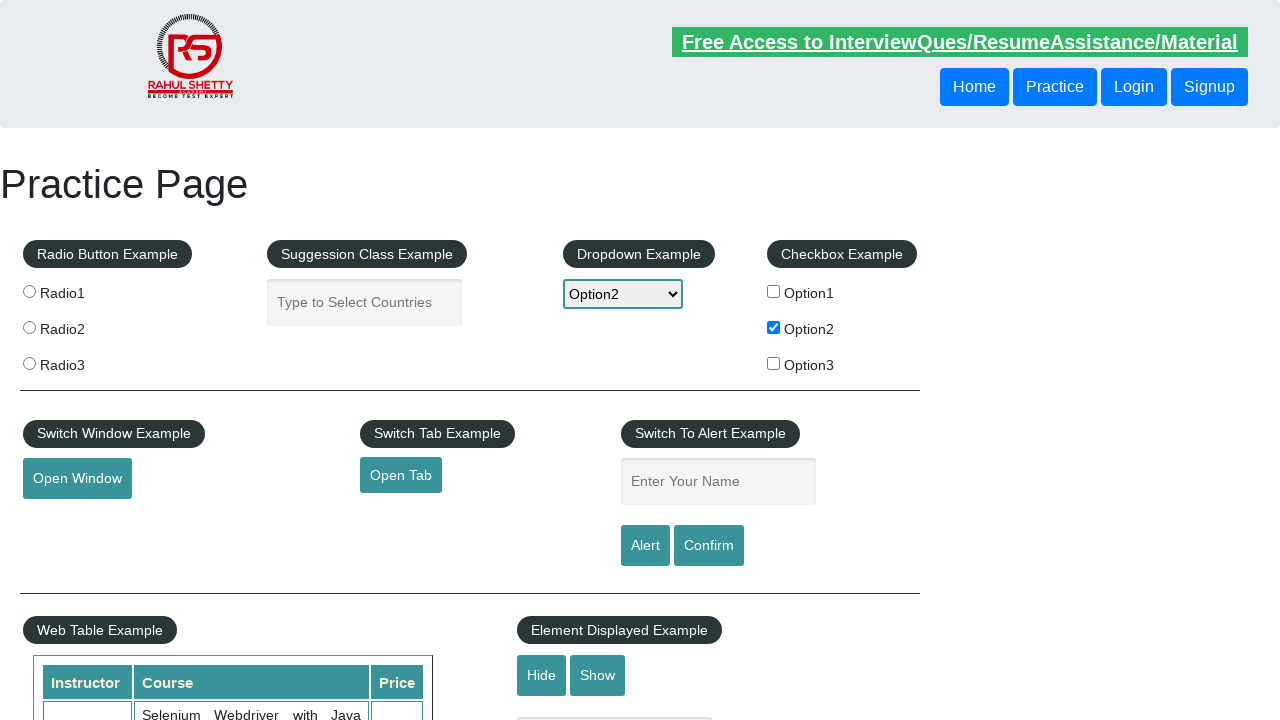

Waited for alert to be processed
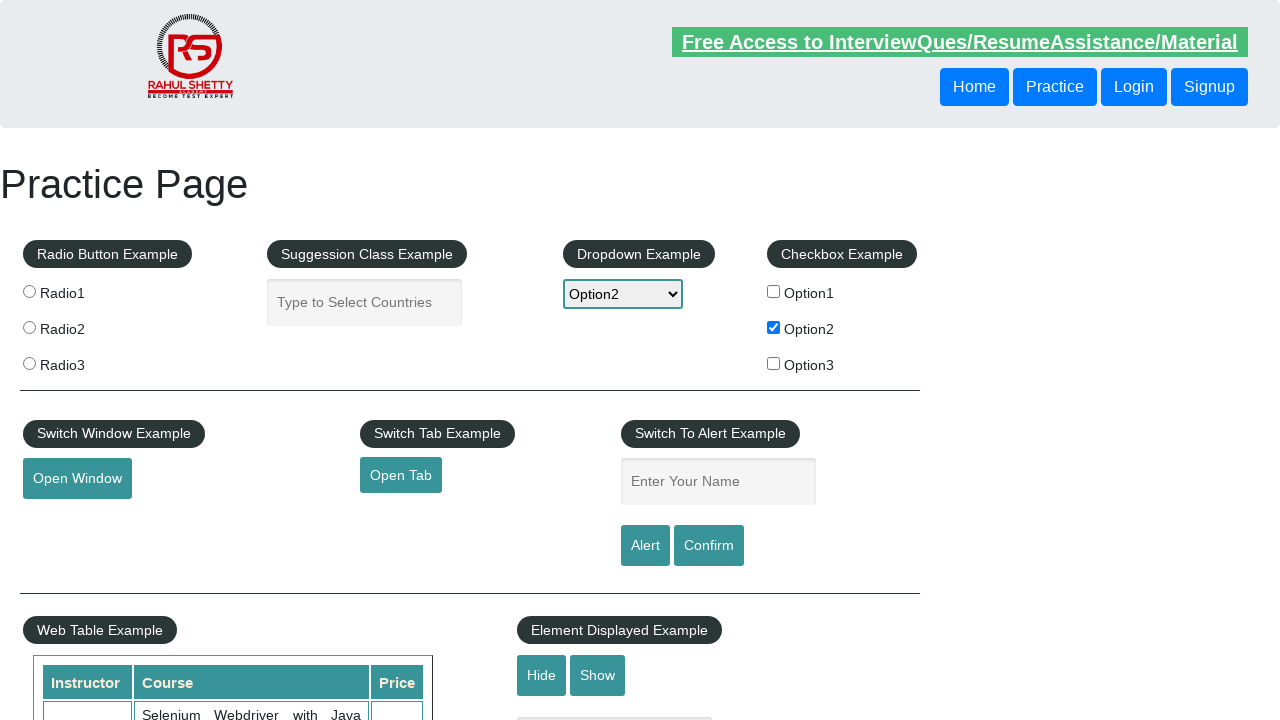

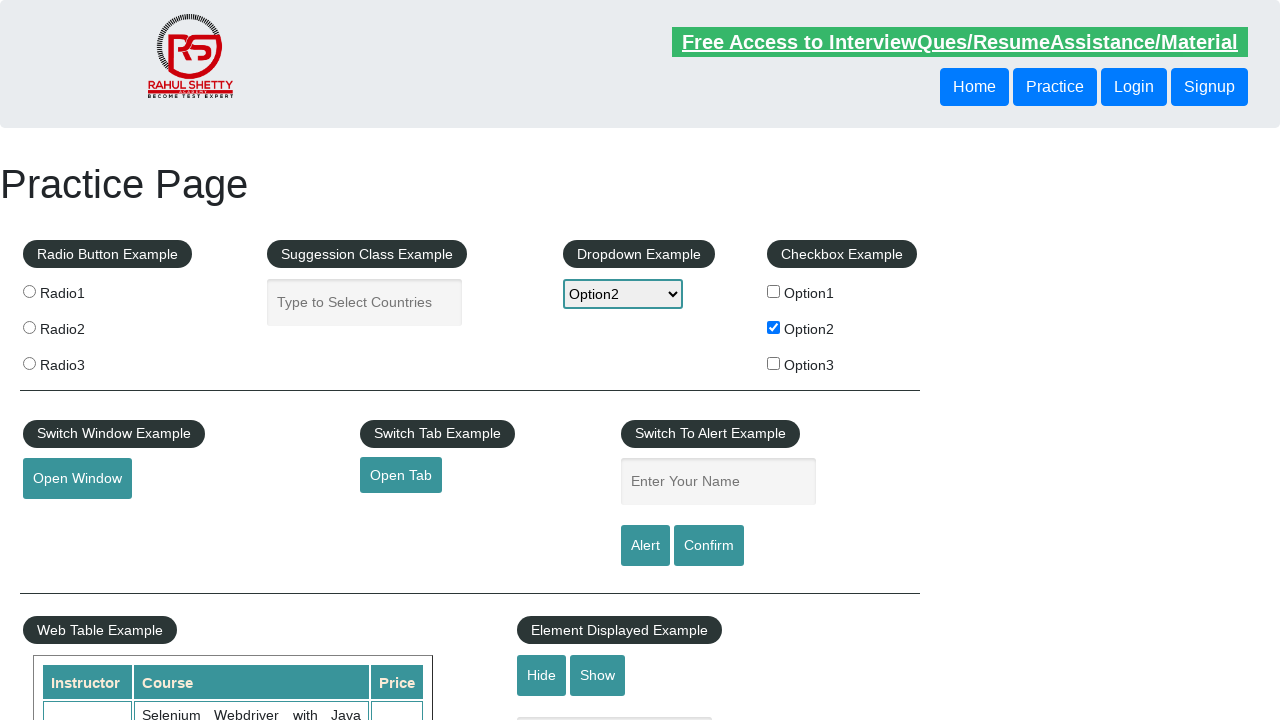